Tests addition functionality on an online calculator by entering a negative number and adding a positive number

Starting URL: http://web2.0calc.com

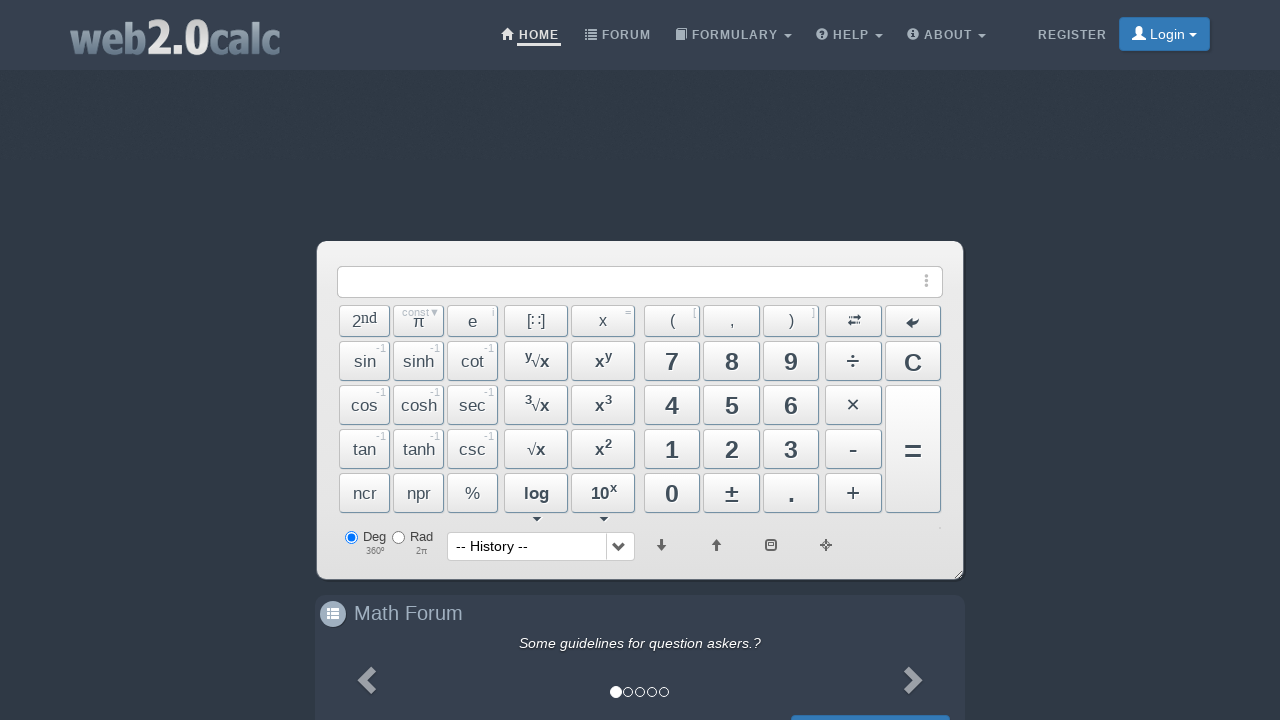

Clicked minus button to enter negative number at (853, 449) on #BtnMinus
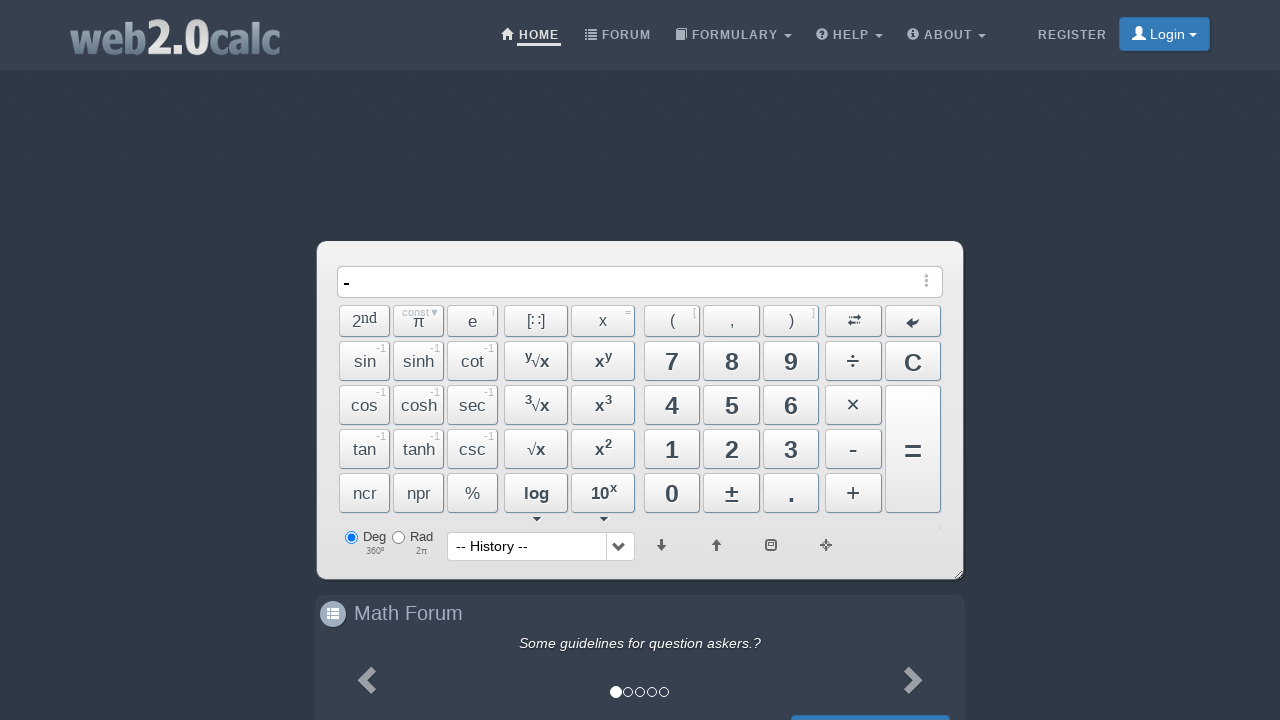

Clicked digit 2 at (732, 449) on #Btn2
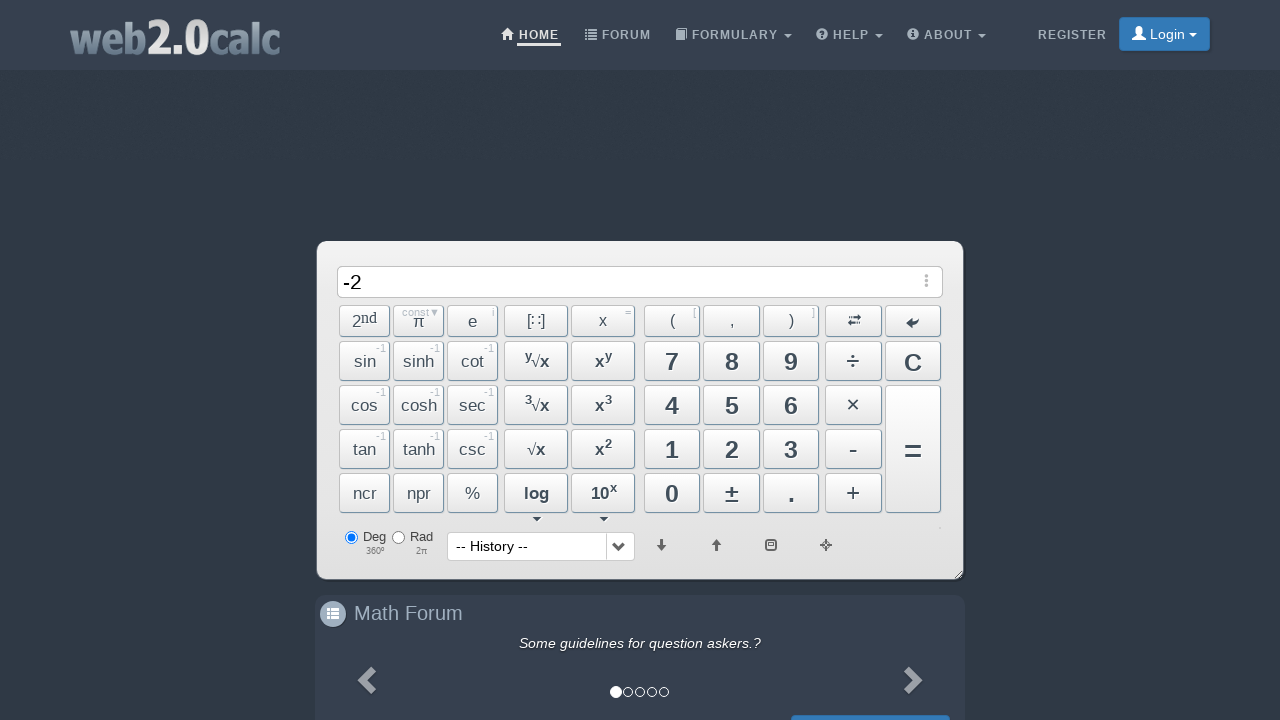

Clicked digit 3 at (791, 449) on #Btn3
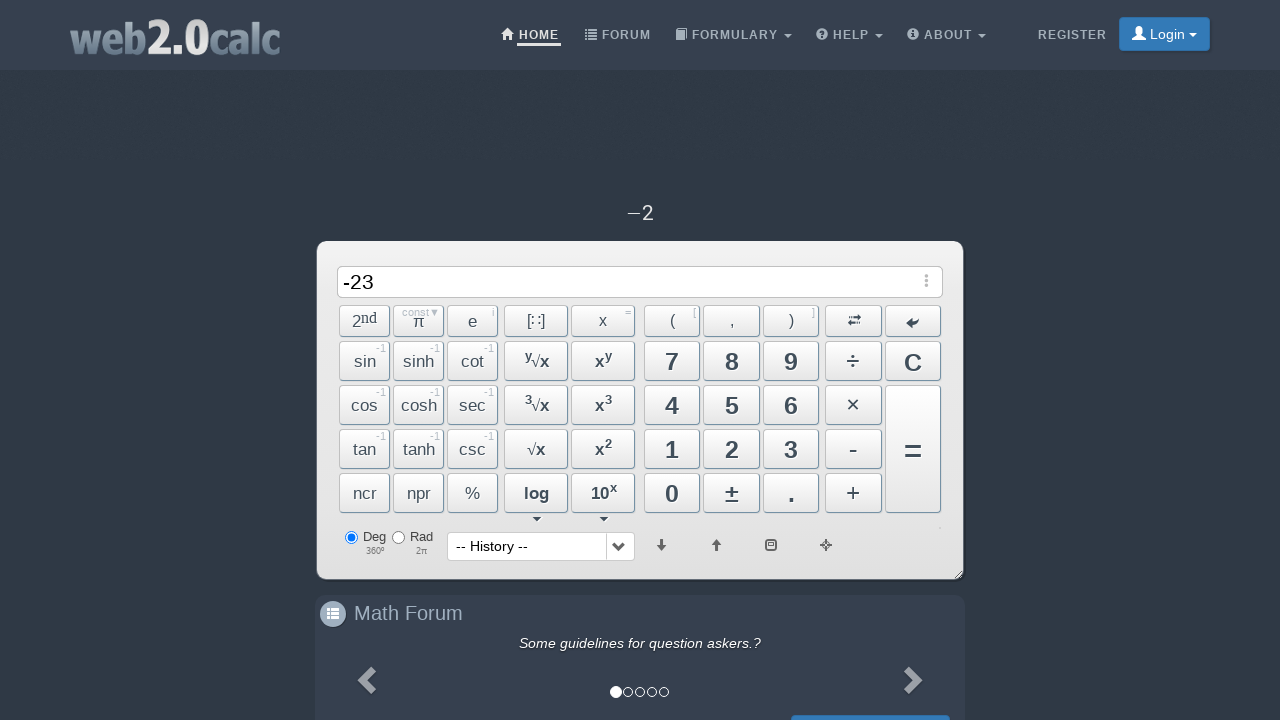

Clicked digit 4 at (672, 405) on #Btn4
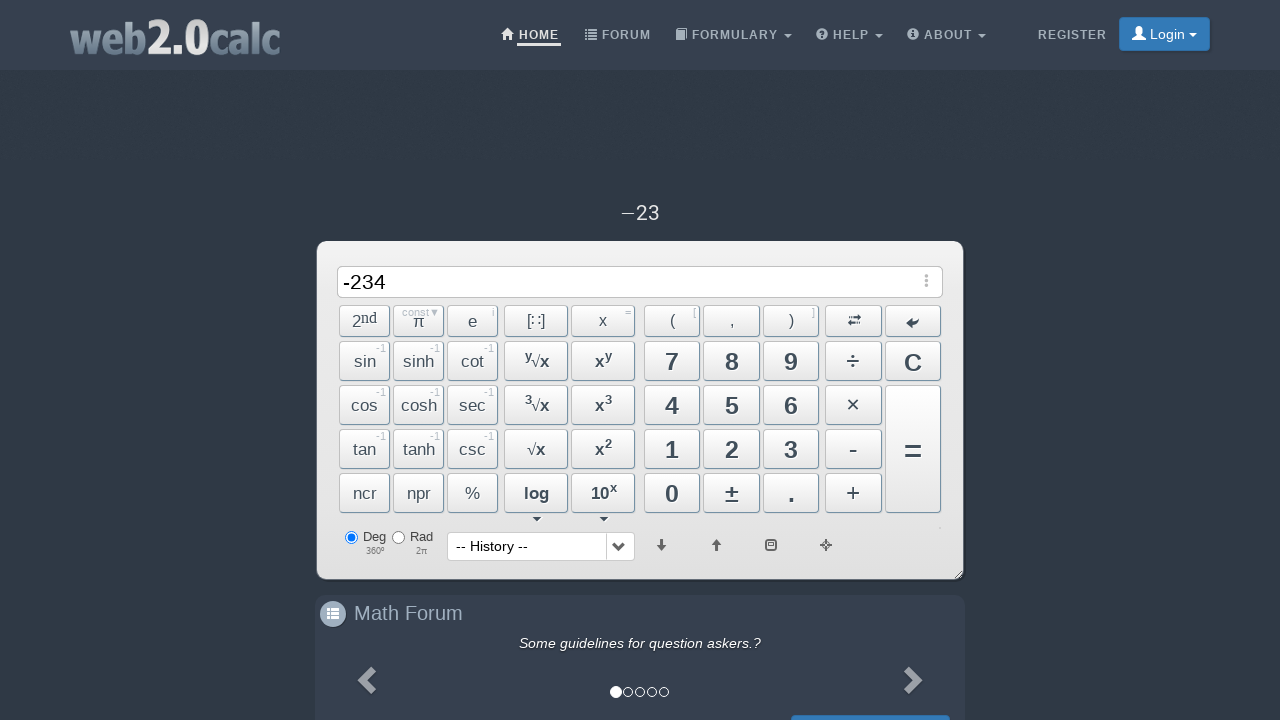

Clicked digit 2 at (732, 449) on #Btn2
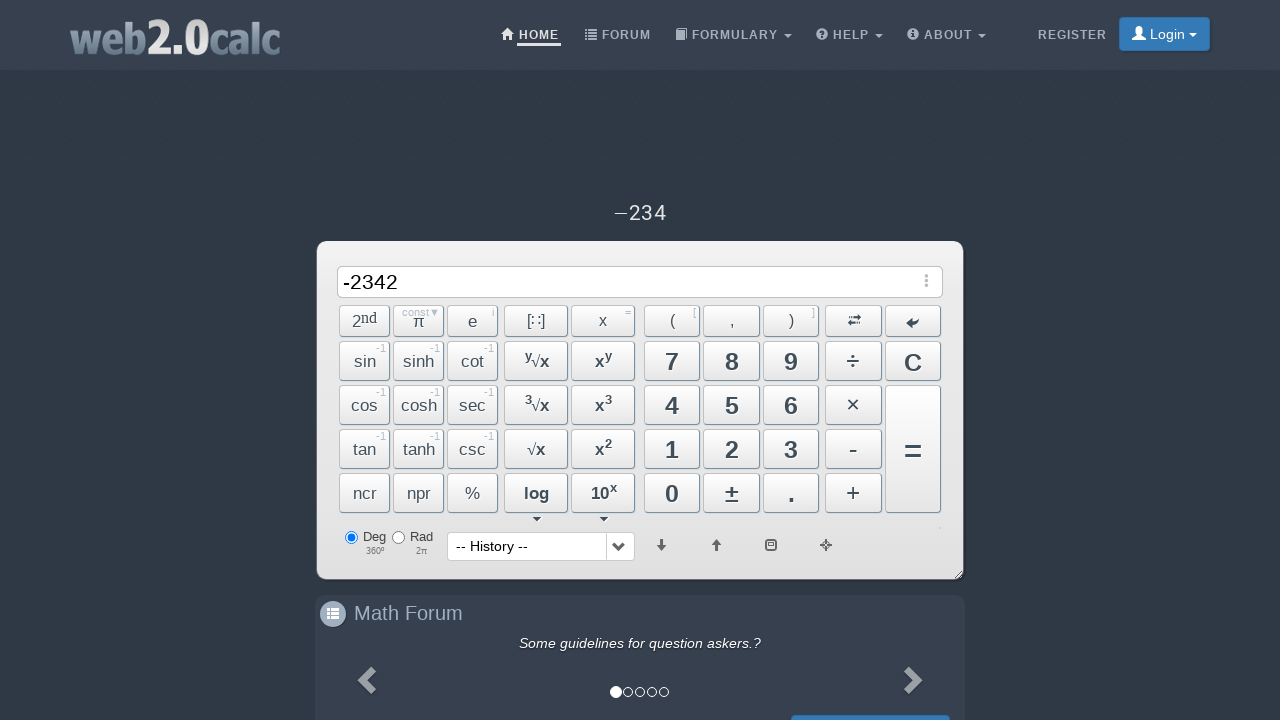

Clicked digit 3 at (791, 449) on #Btn3
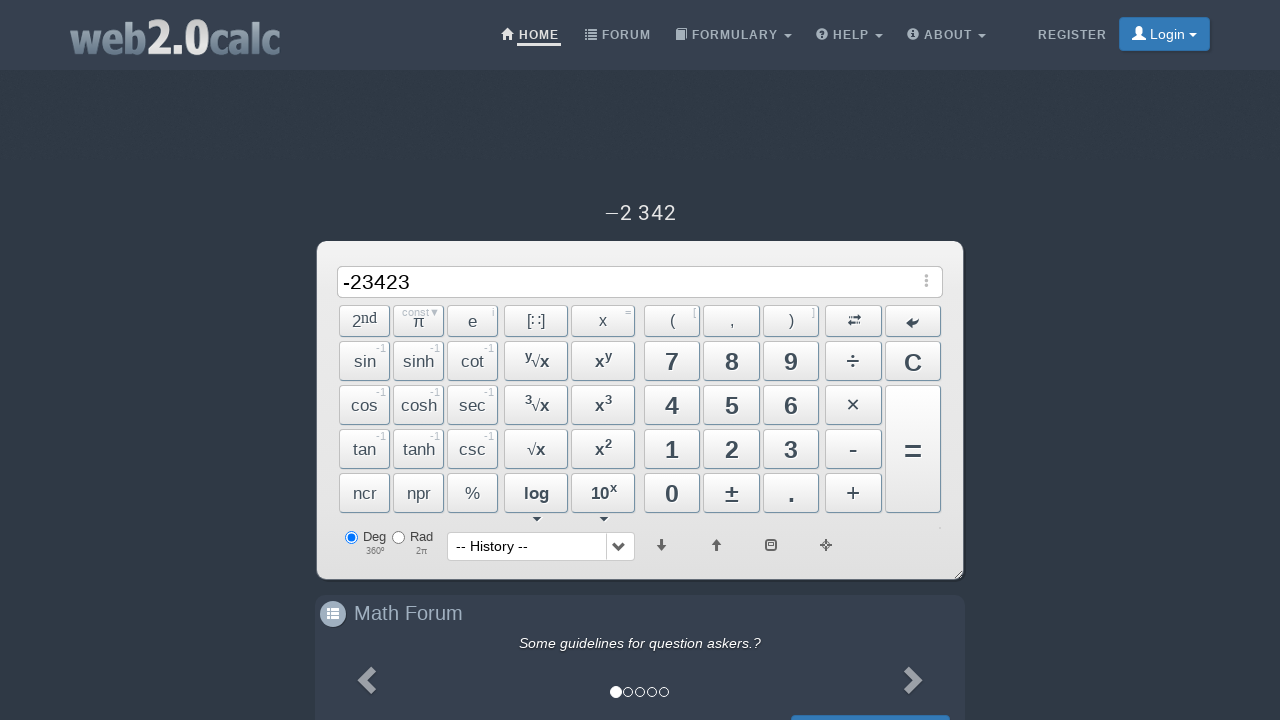

Clicked digit 4 to complete entering -234234 at (672, 405) on #Btn4
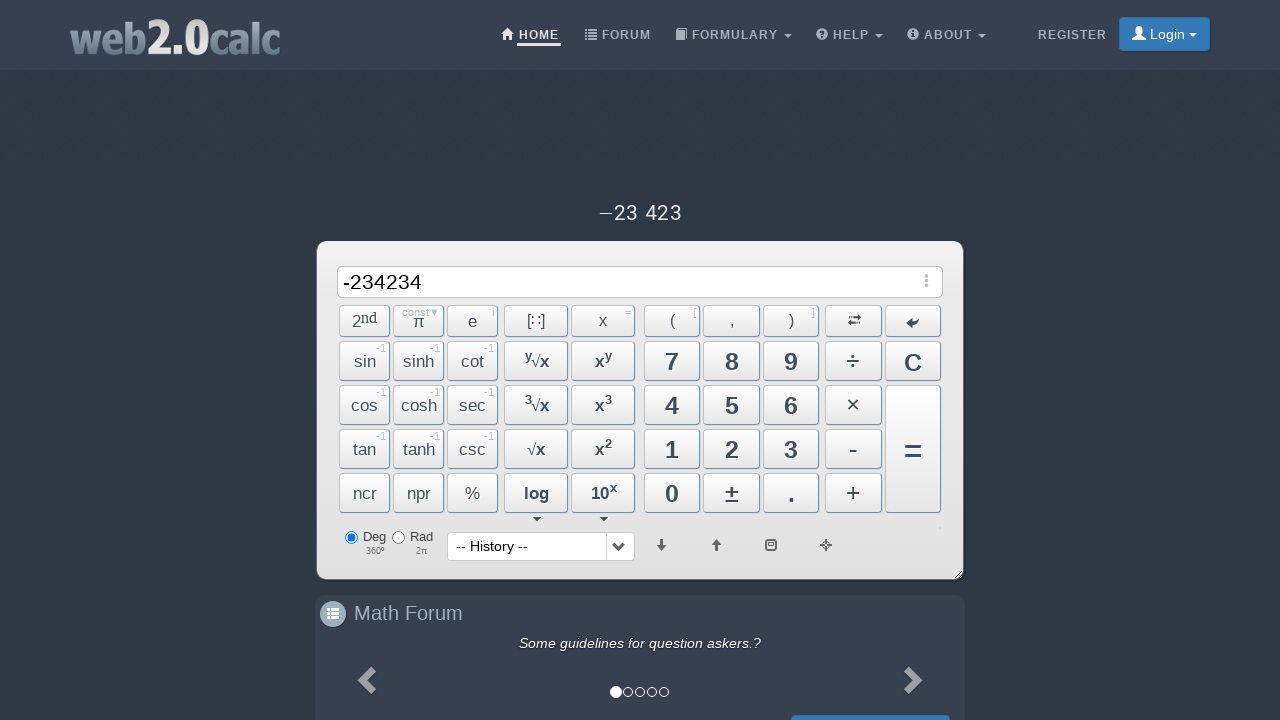

Clicked plus operator at (853, 493) on #BtnPlus
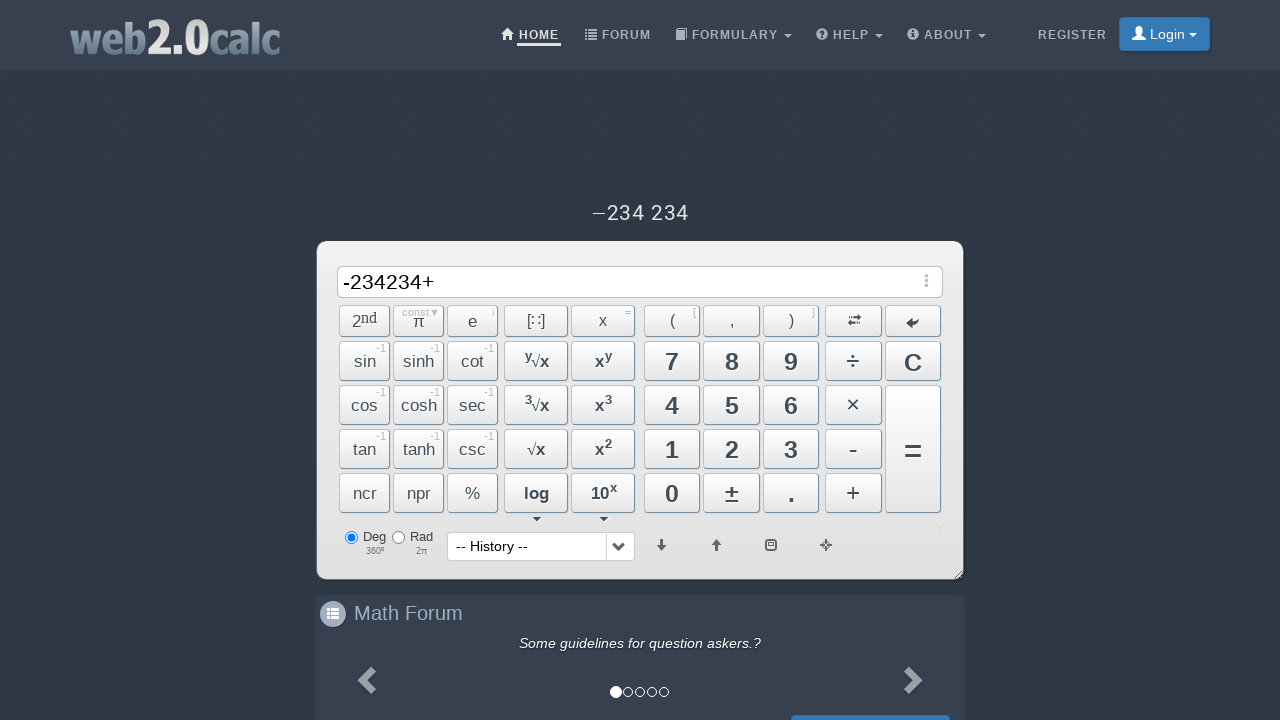

Clicked digit 3 at (791, 449) on #Btn3
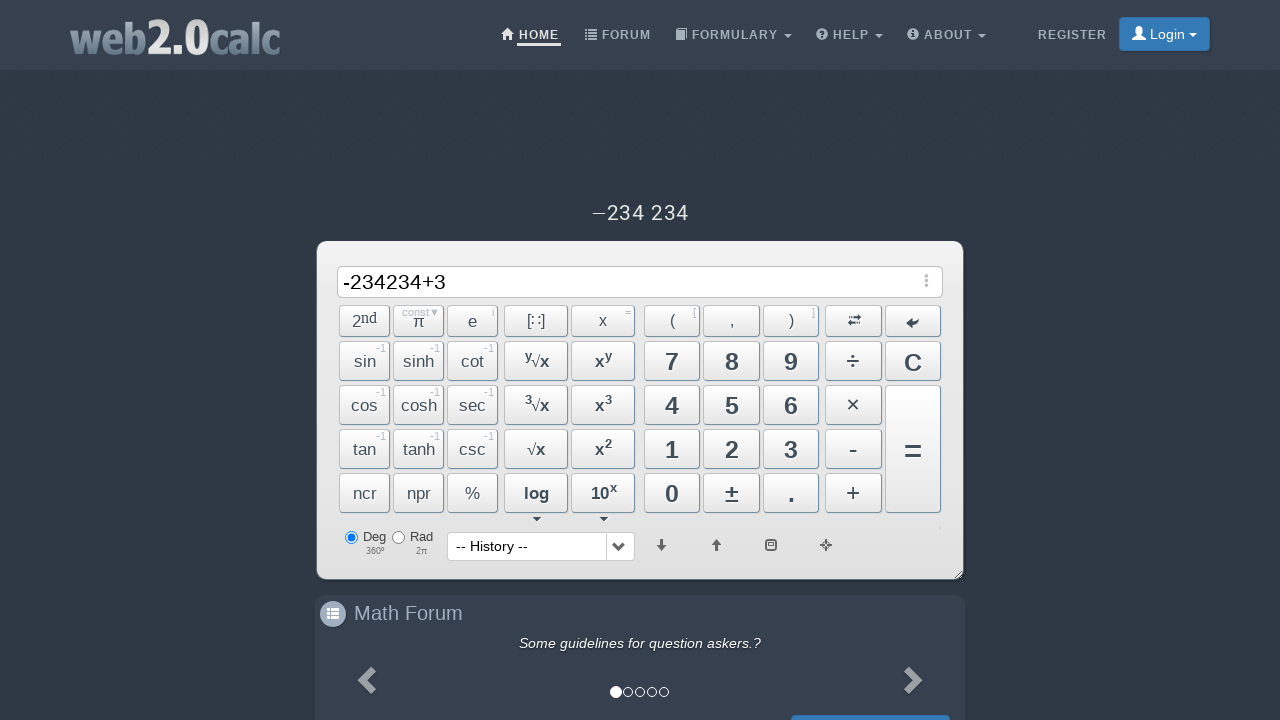

Clicked digit 4 at (672, 405) on #Btn4
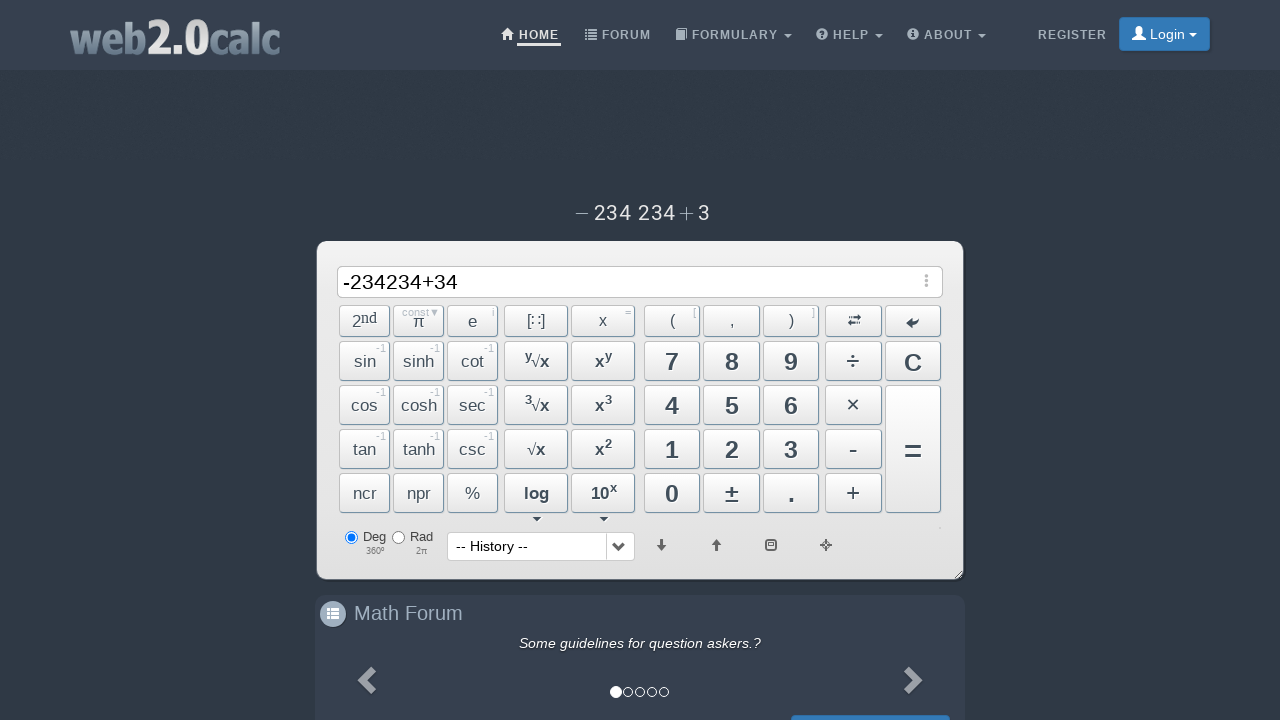

Clicked digit 5 at (732, 405) on #Btn5
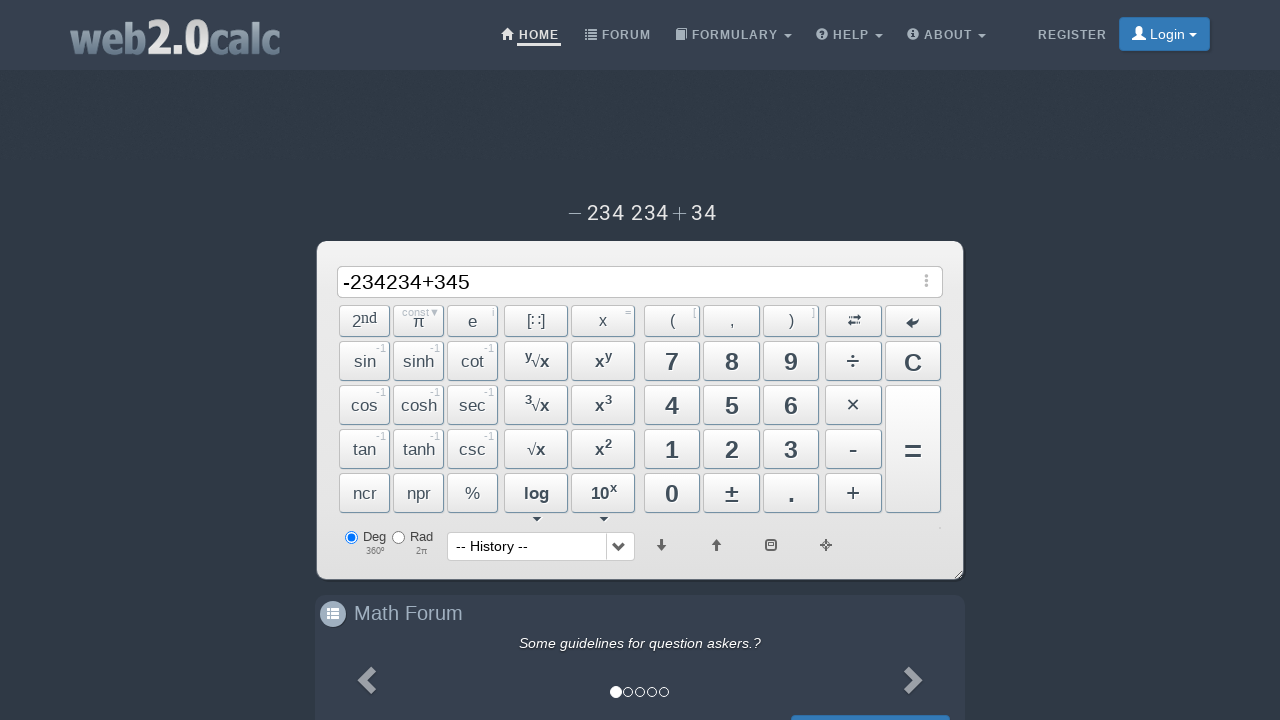

Clicked digit 3 at (791, 449) on #Btn3
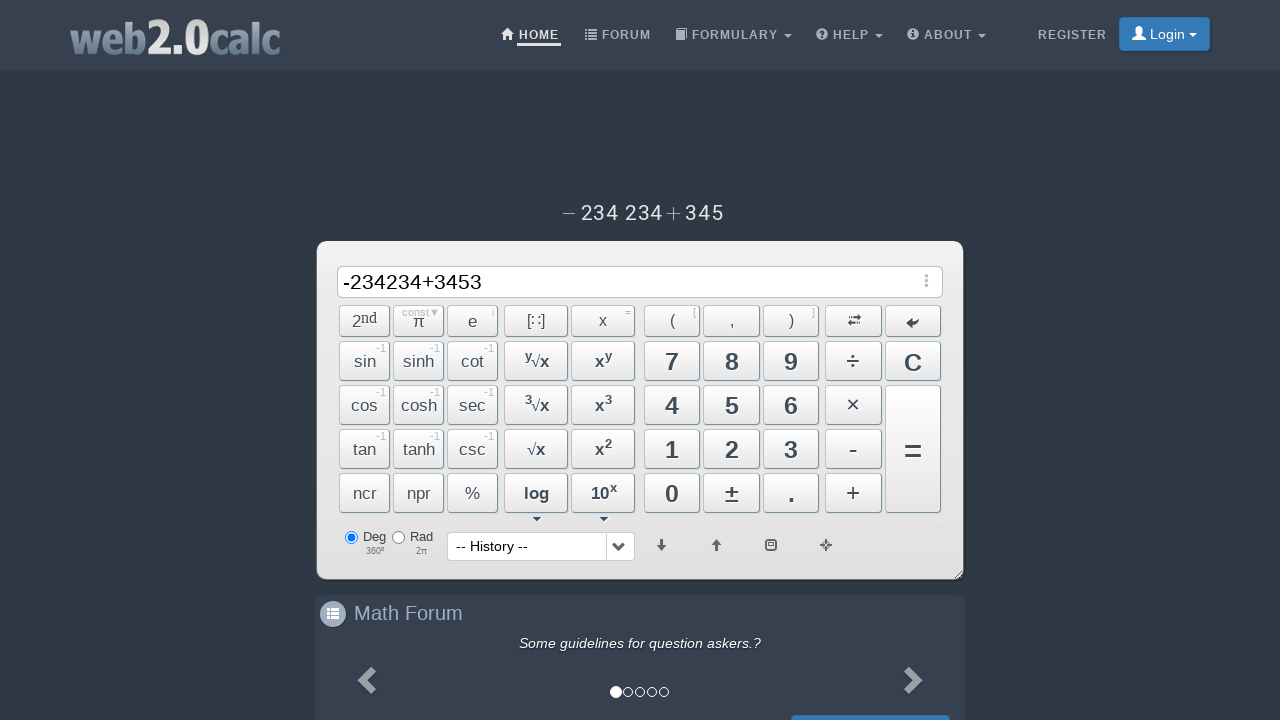

Clicked digit 4 at (672, 405) on #Btn4
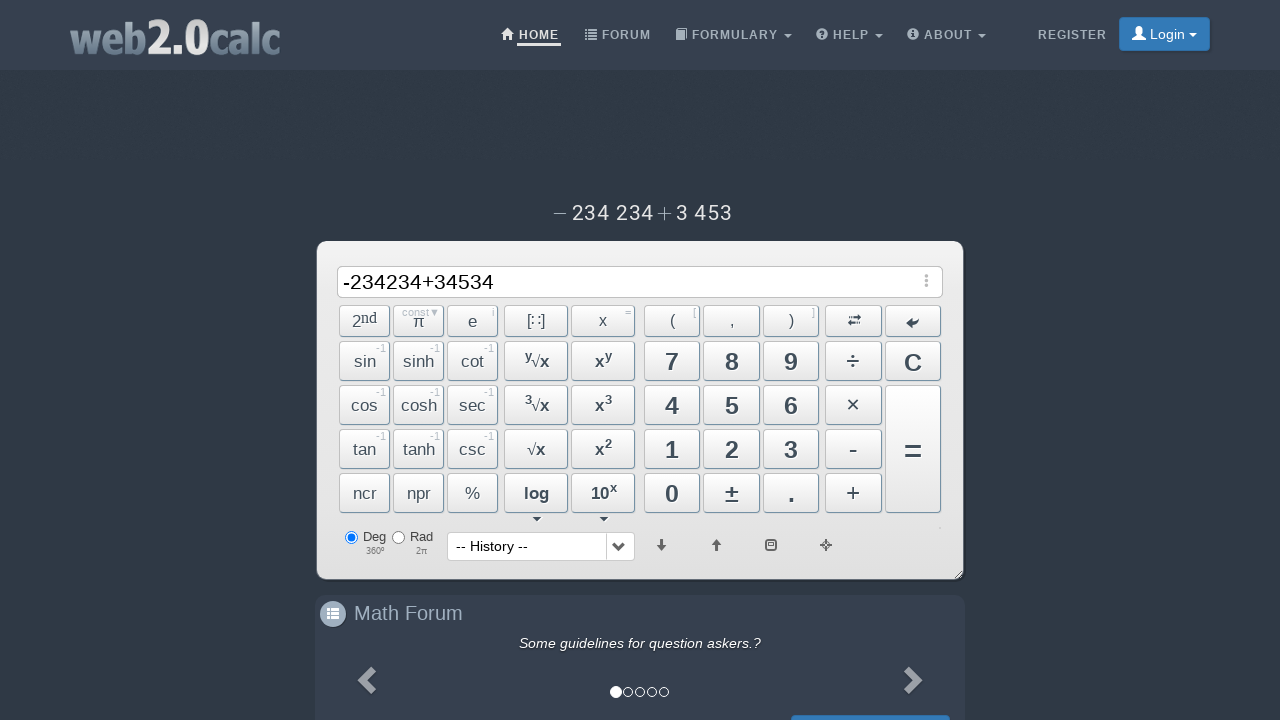

Clicked digit 5 to complete entering 345345 at (732, 405) on #Btn5
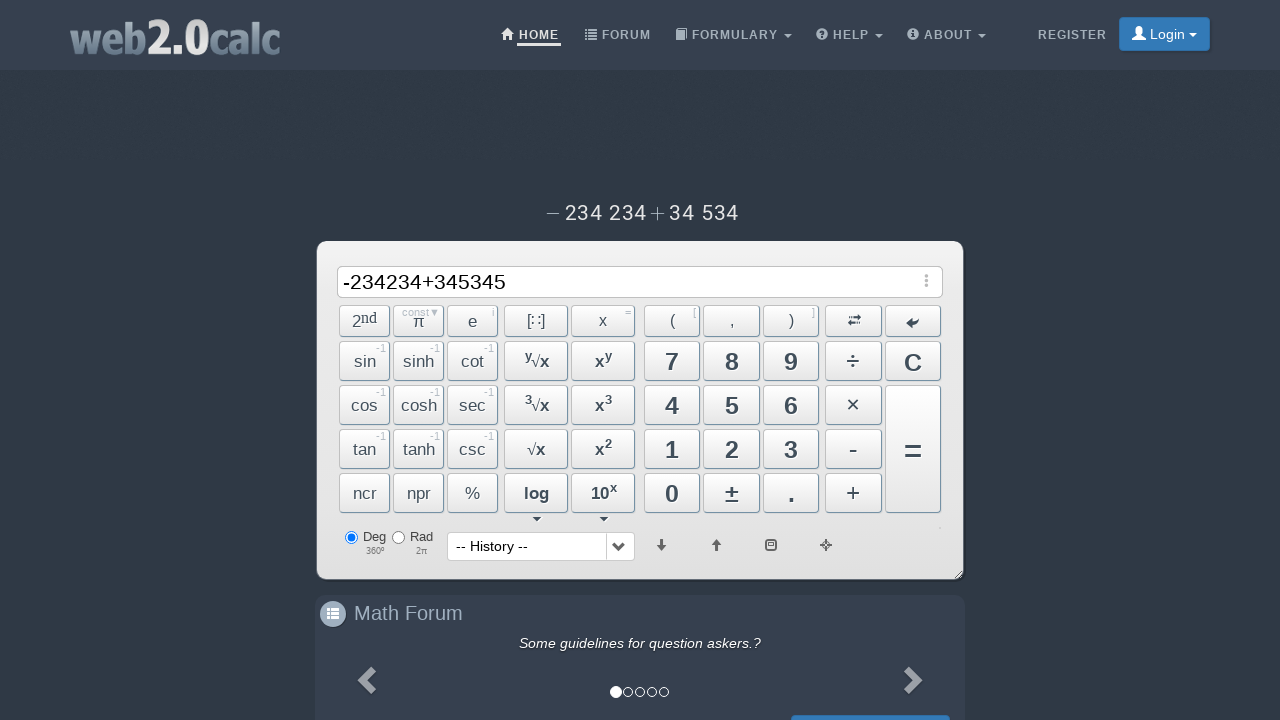

Clicked equals button to calculate result at (913, 449) on #BtnCalc
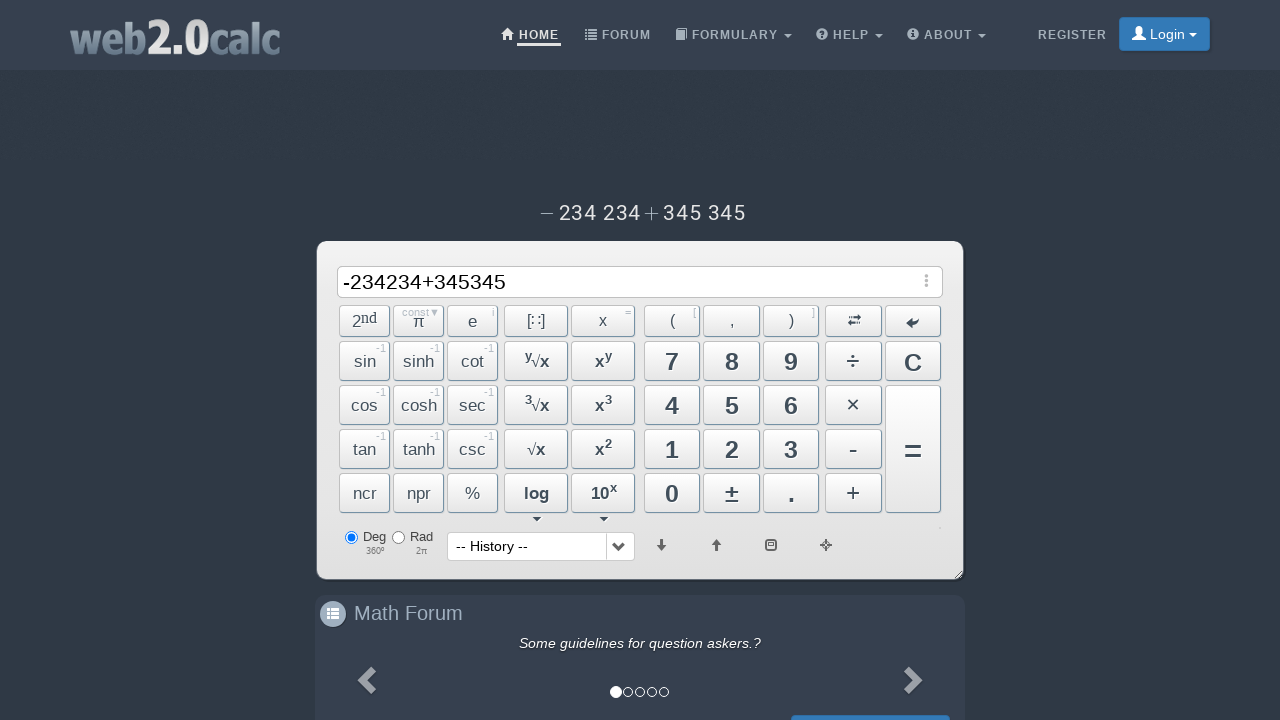

Result displayed in input field
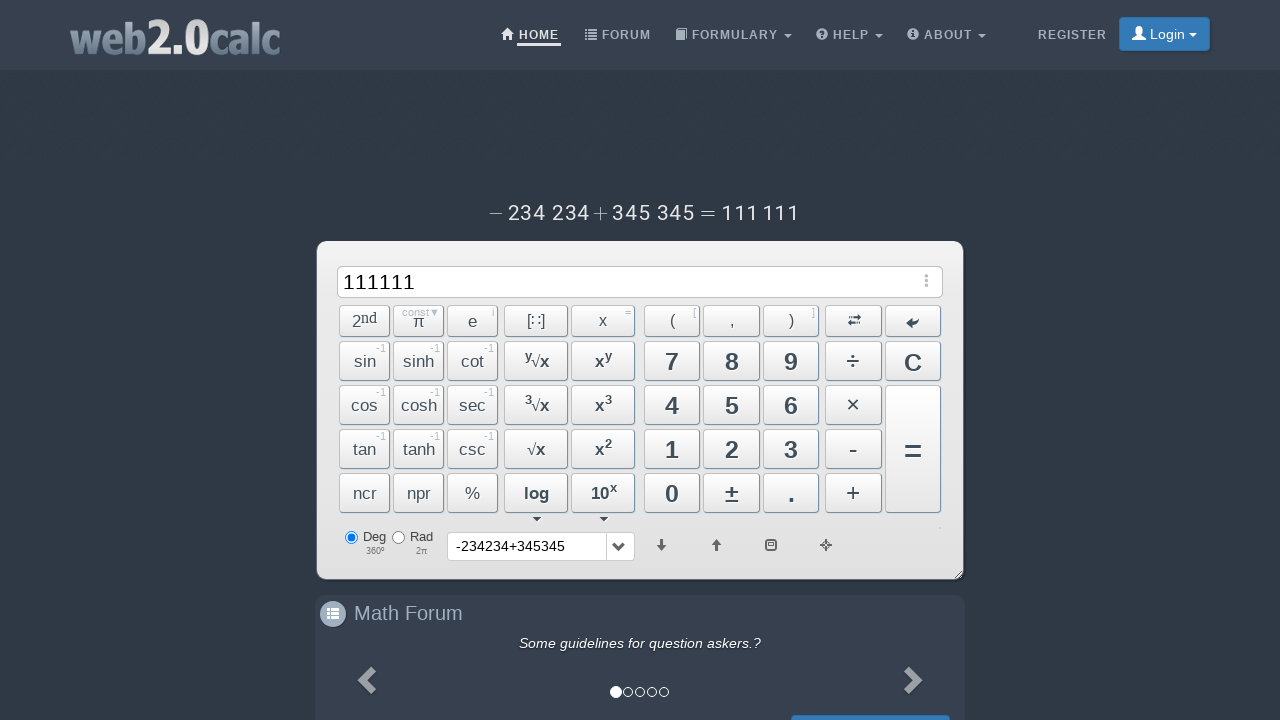

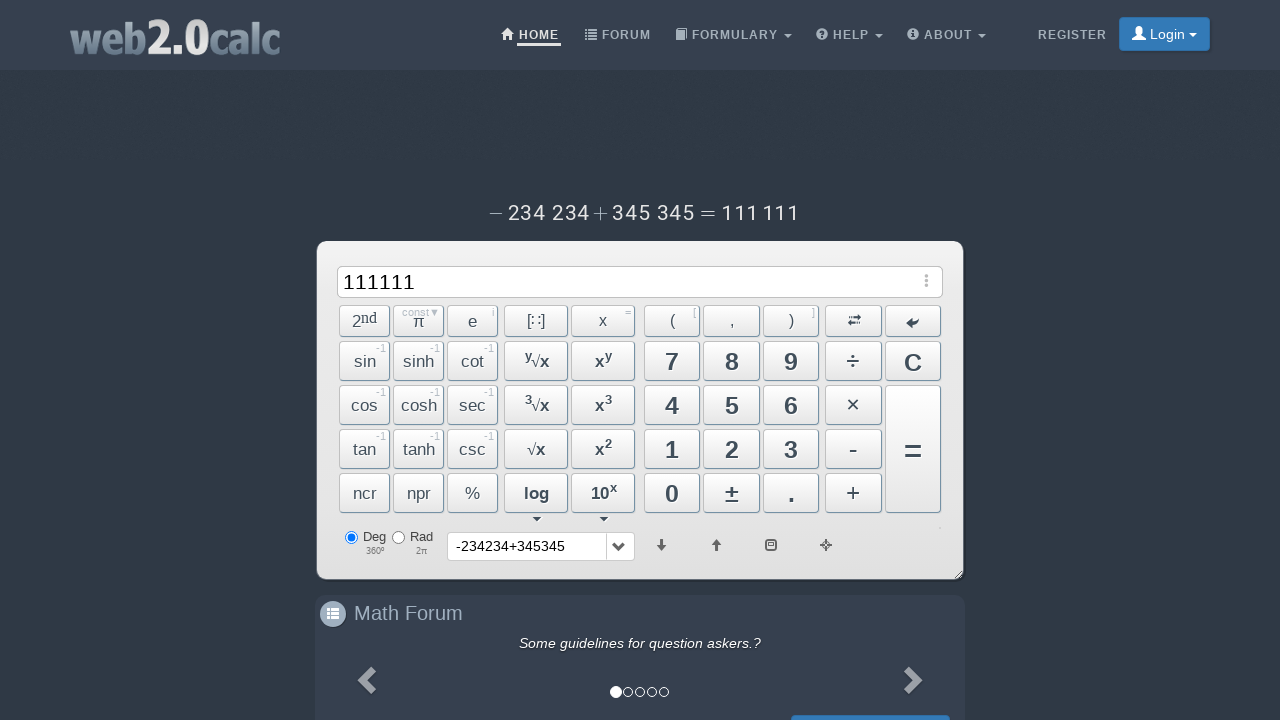